Navigates to the Shiva Concept Solution website and maximizes the browser window

Starting URL: https://shivaconceptsolution.com

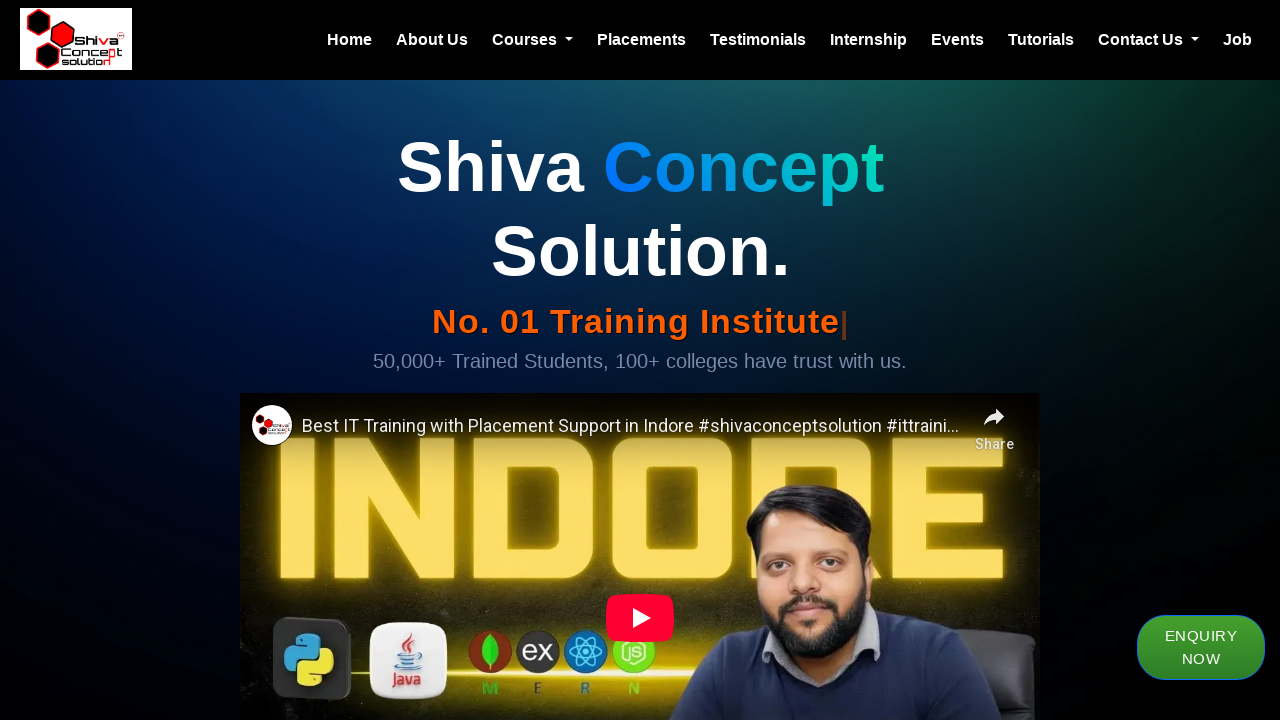

Navigated to Shiva Concept Solution website
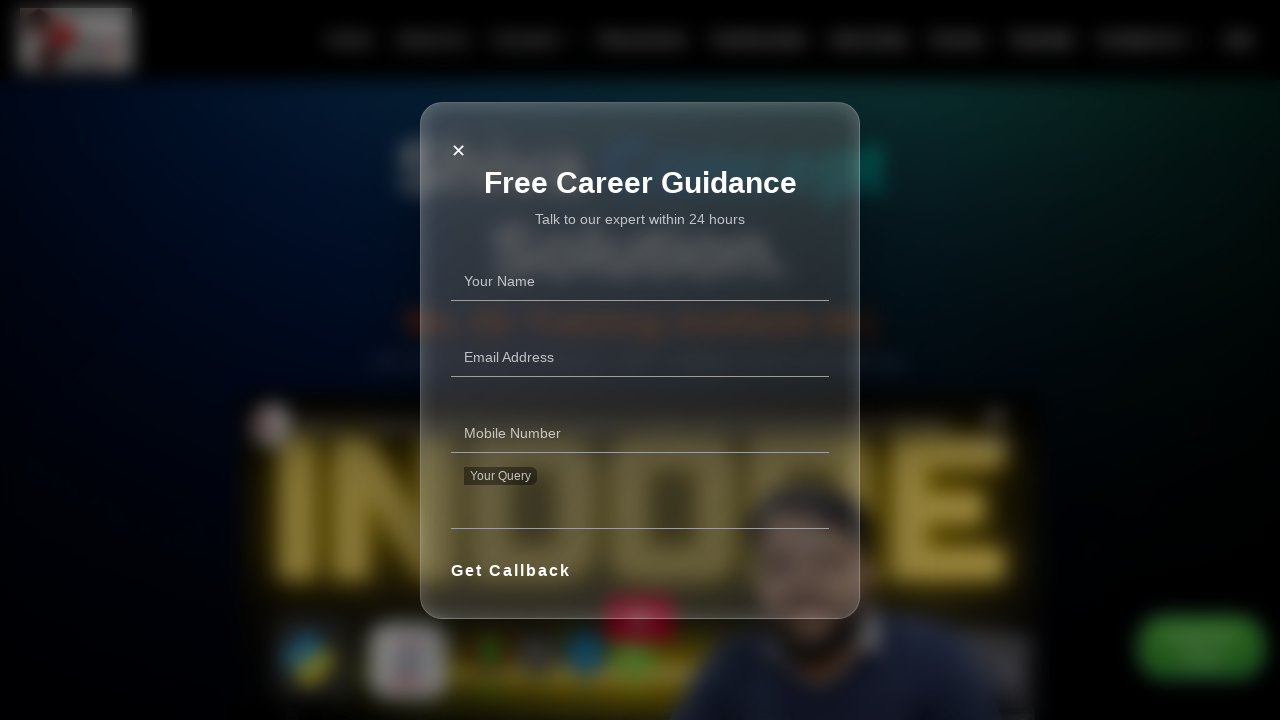

Maximized browser window
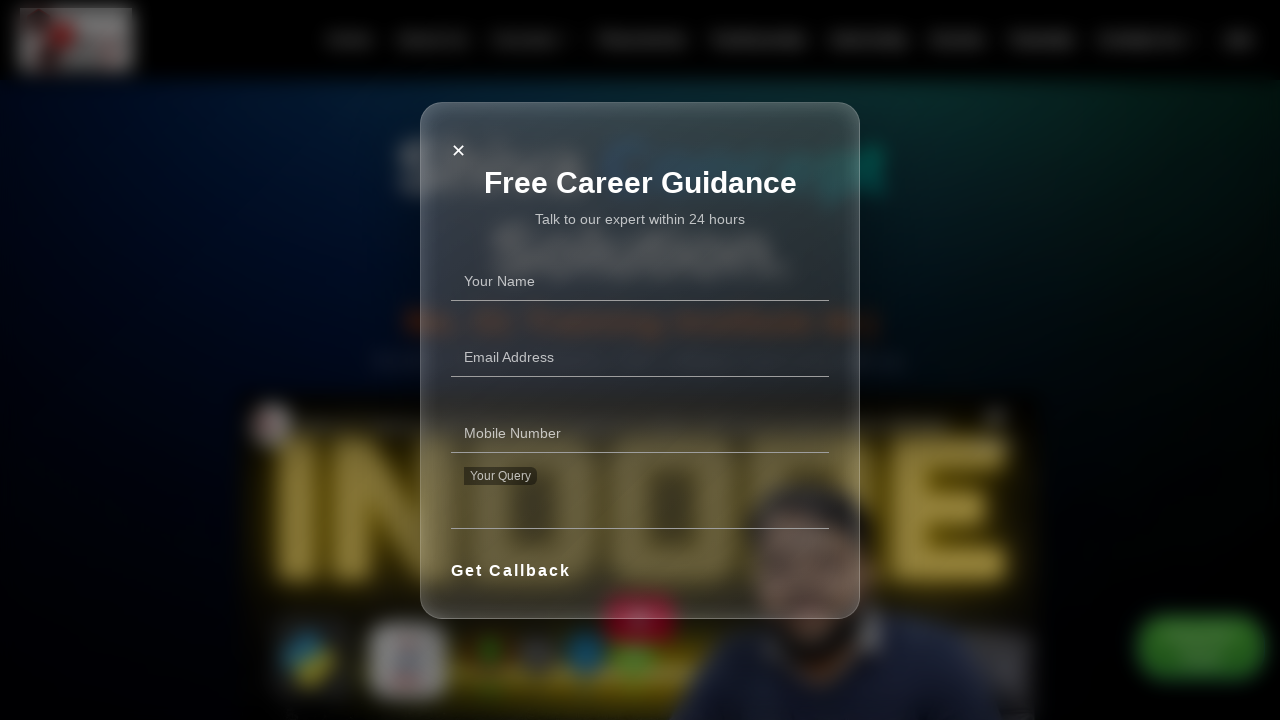

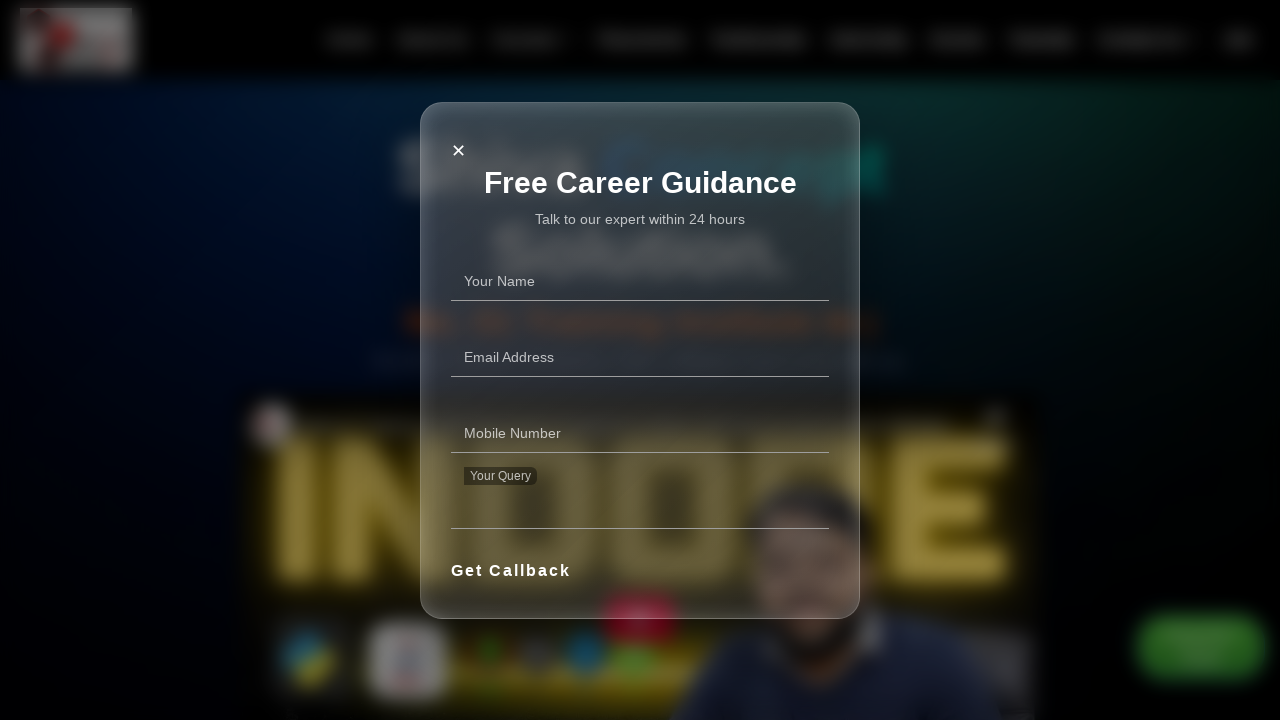